Tests resizable element functionality by dragging the resize handle to increase the element size within an iframe

Starting URL: https://jqueryui.com/resizable/

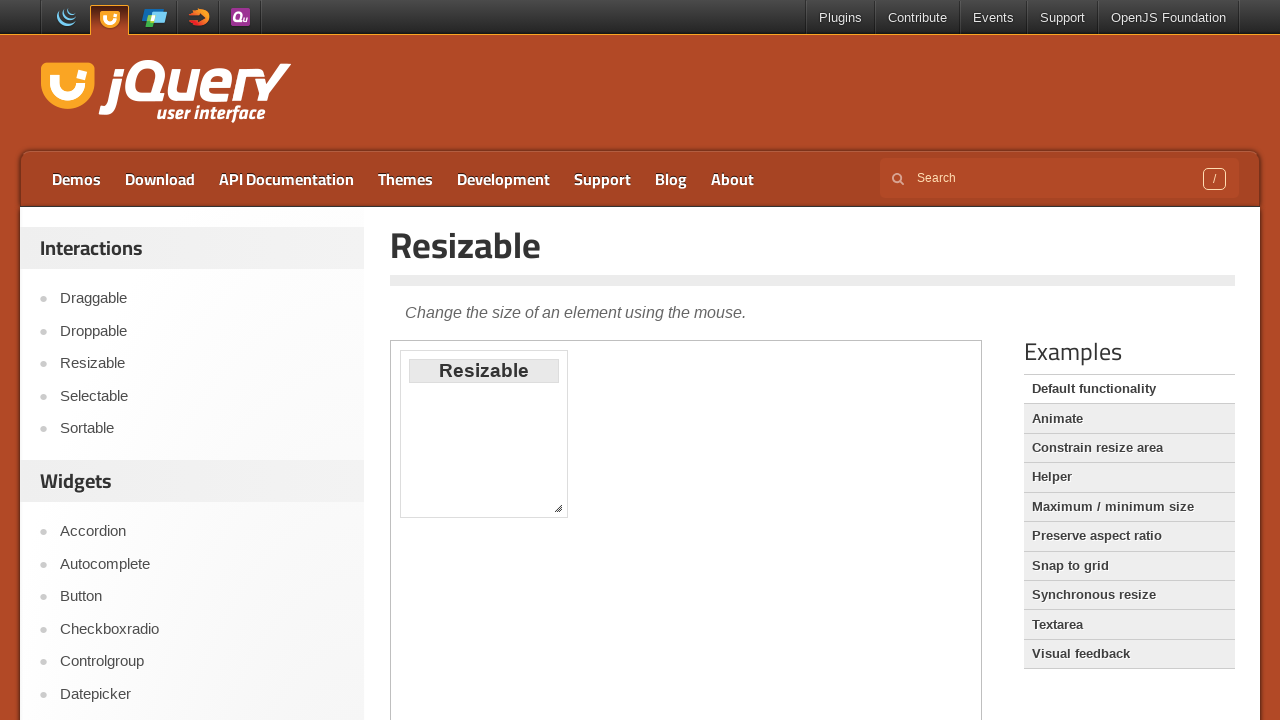

Located iframe containing resizable element
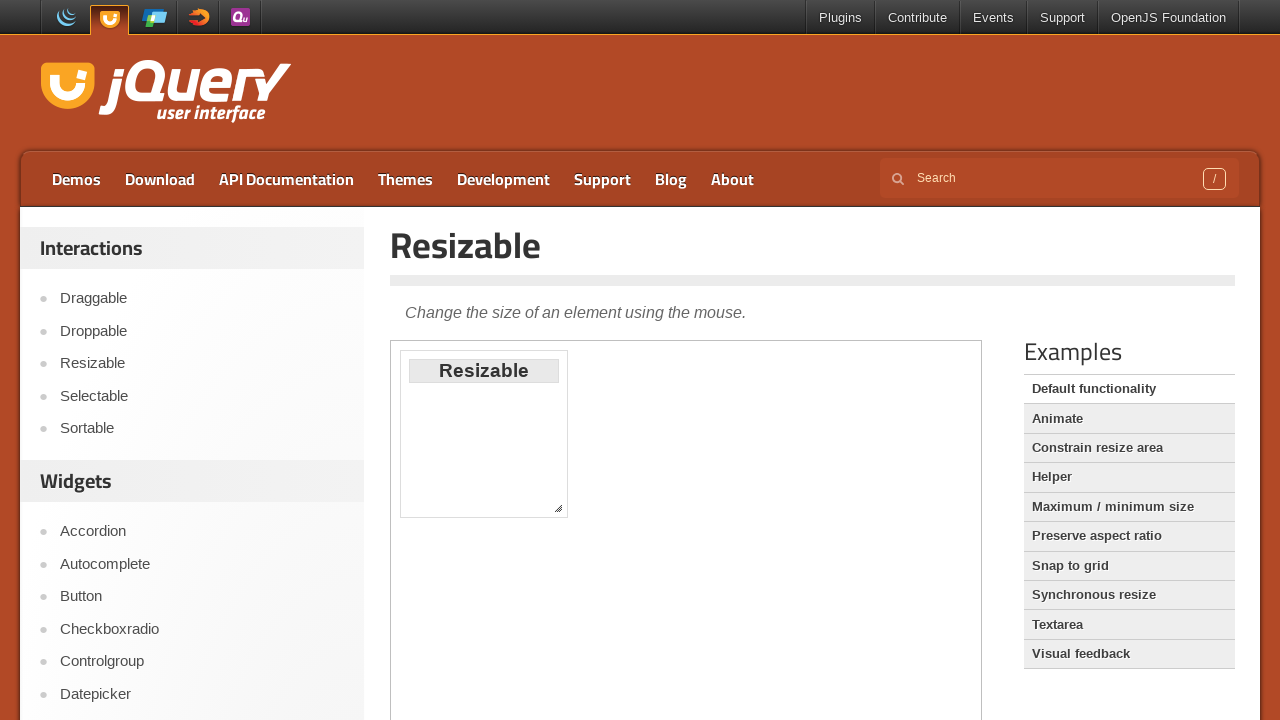

Located resize handle element
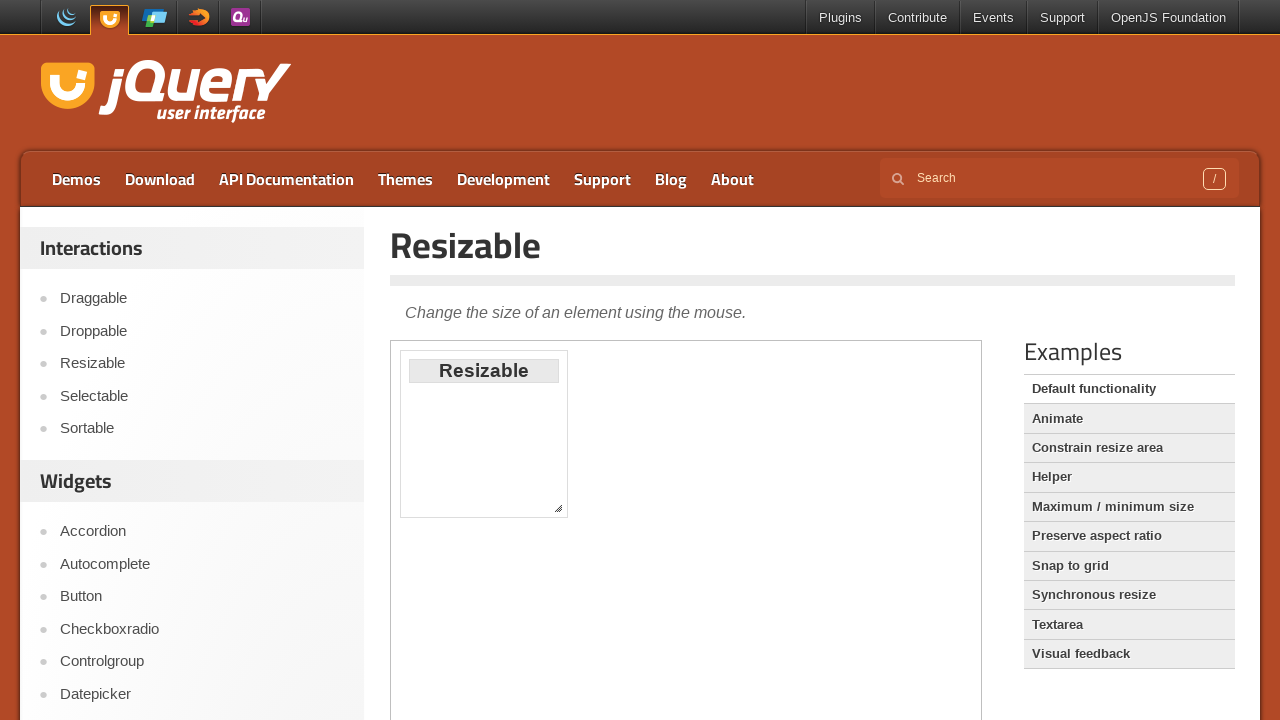

Dragged resize handle to increase element size (100px right, 50px down) at (650, 550)
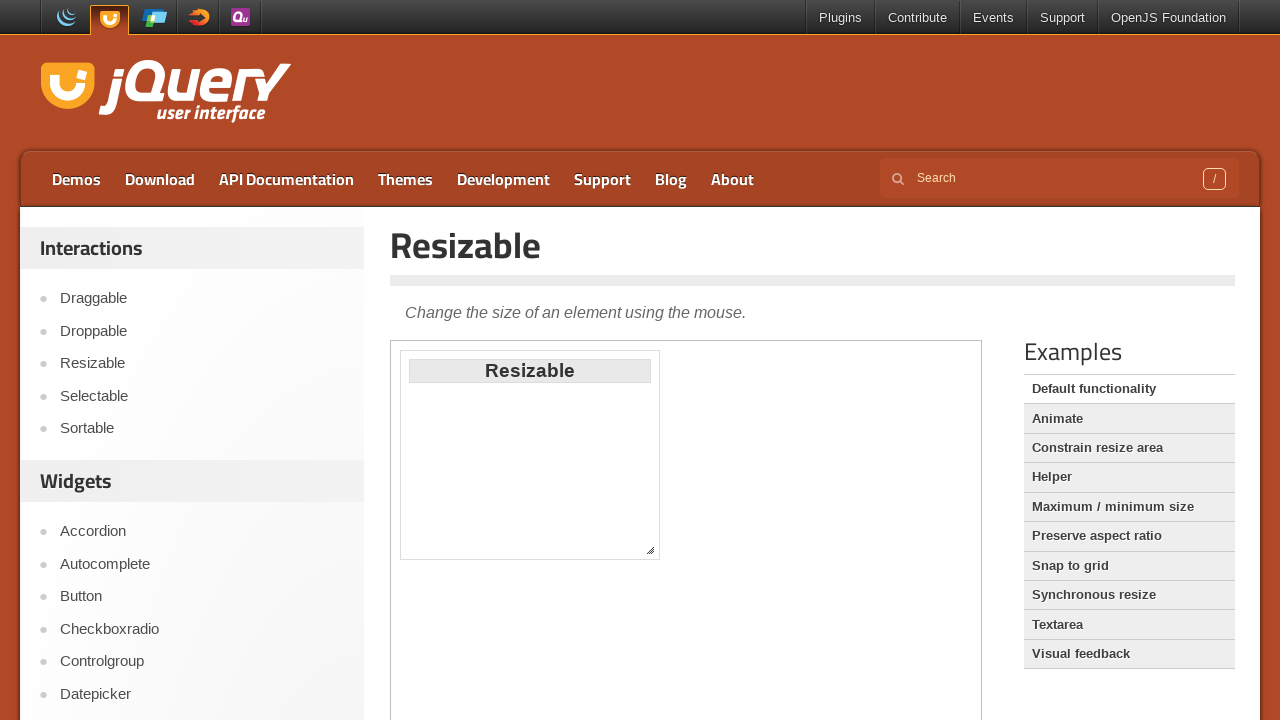

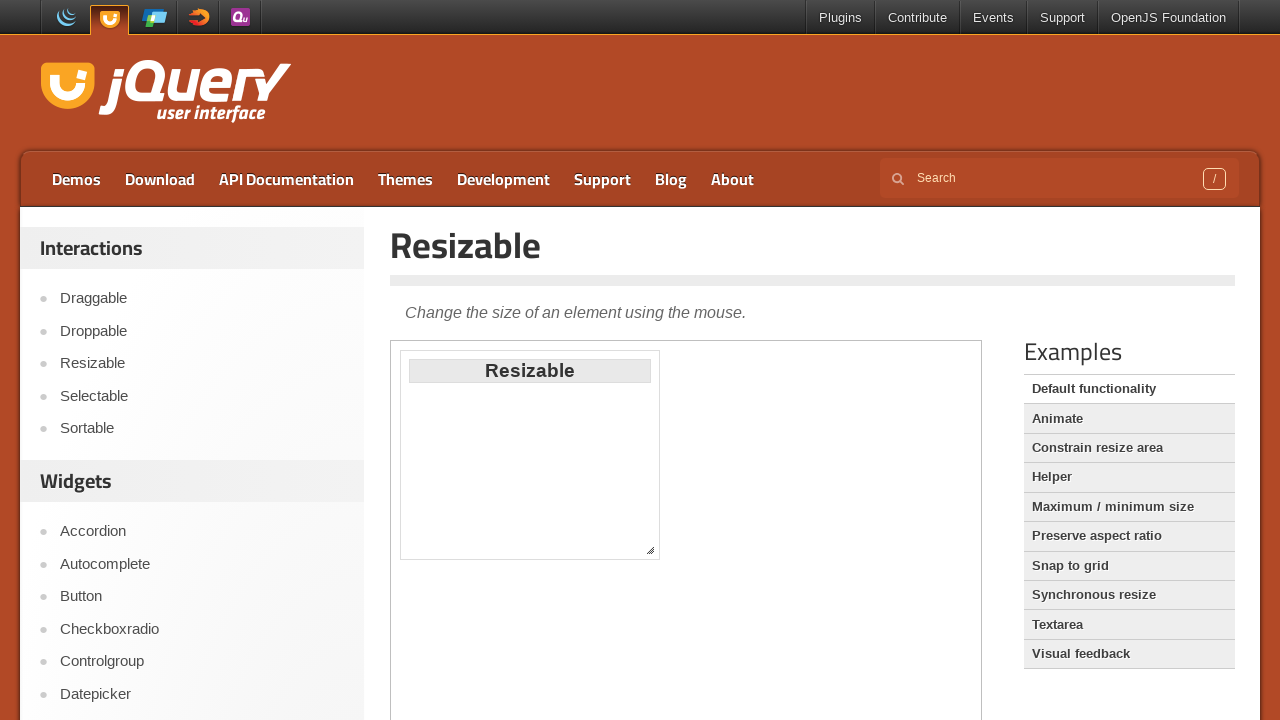